Tests dropdown selection using Playwright's built-in select_option method to select "Option 1" by visible text

Starting URL: https://the-internet.herokuapp.com/dropdown

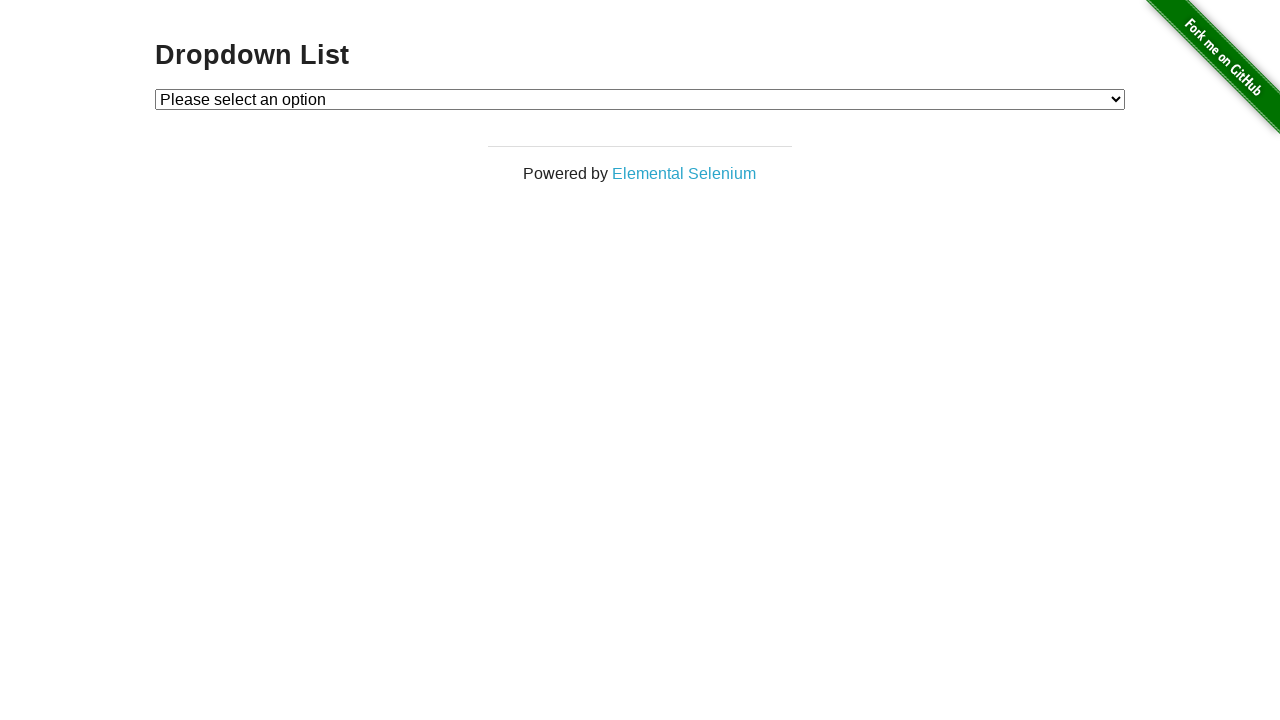

Selected 'Option 1' from dropdown using select_option method on #dropdown
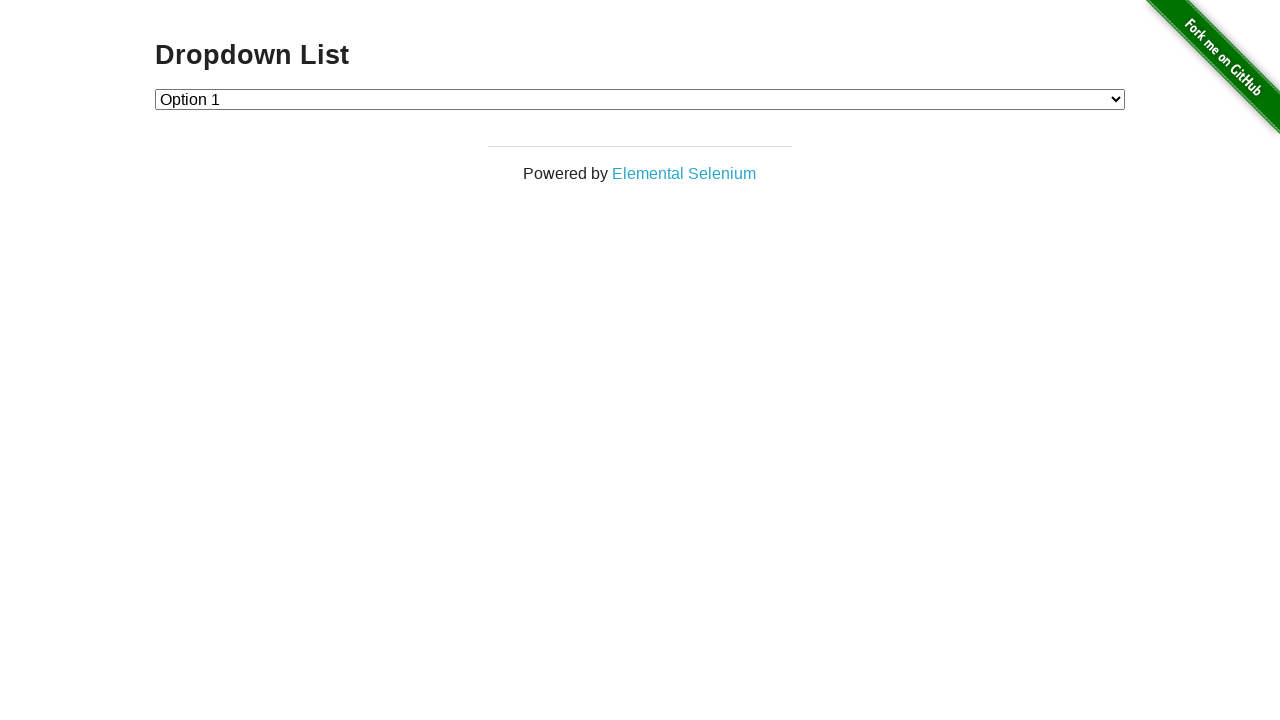

Retrieved selected option text from dropdown
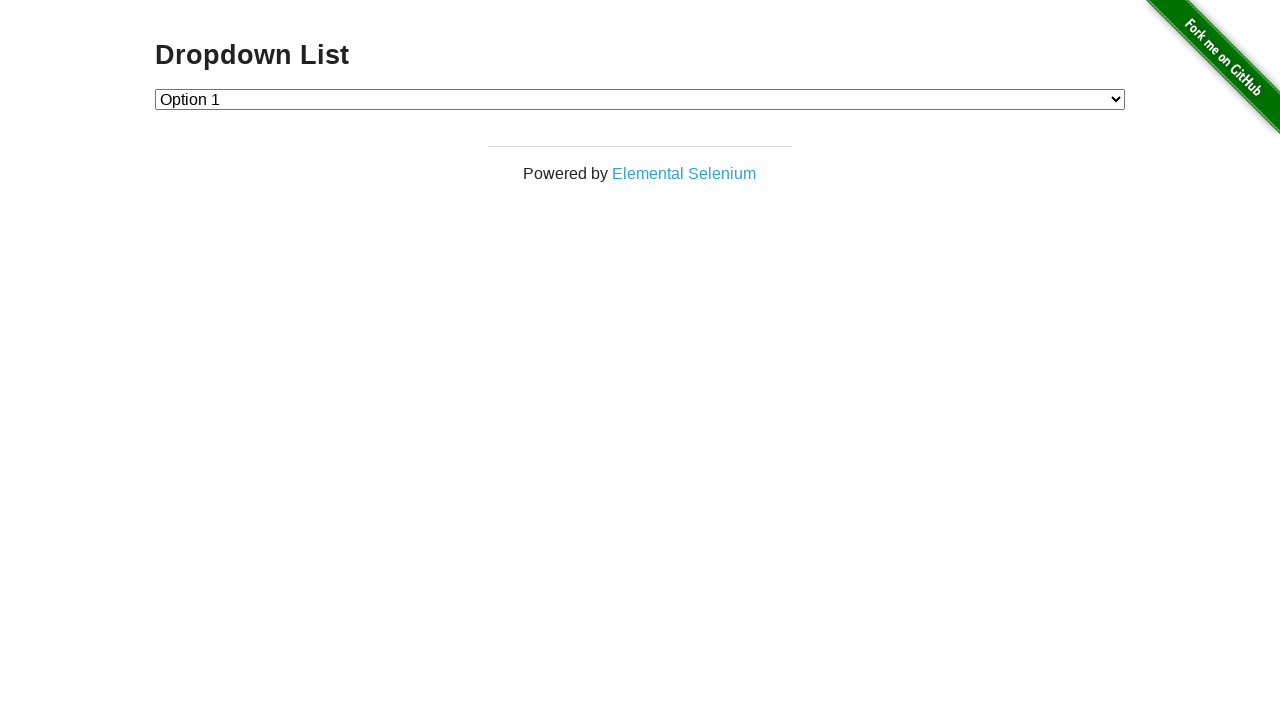

Verified that 'Option 1' was correctly selected
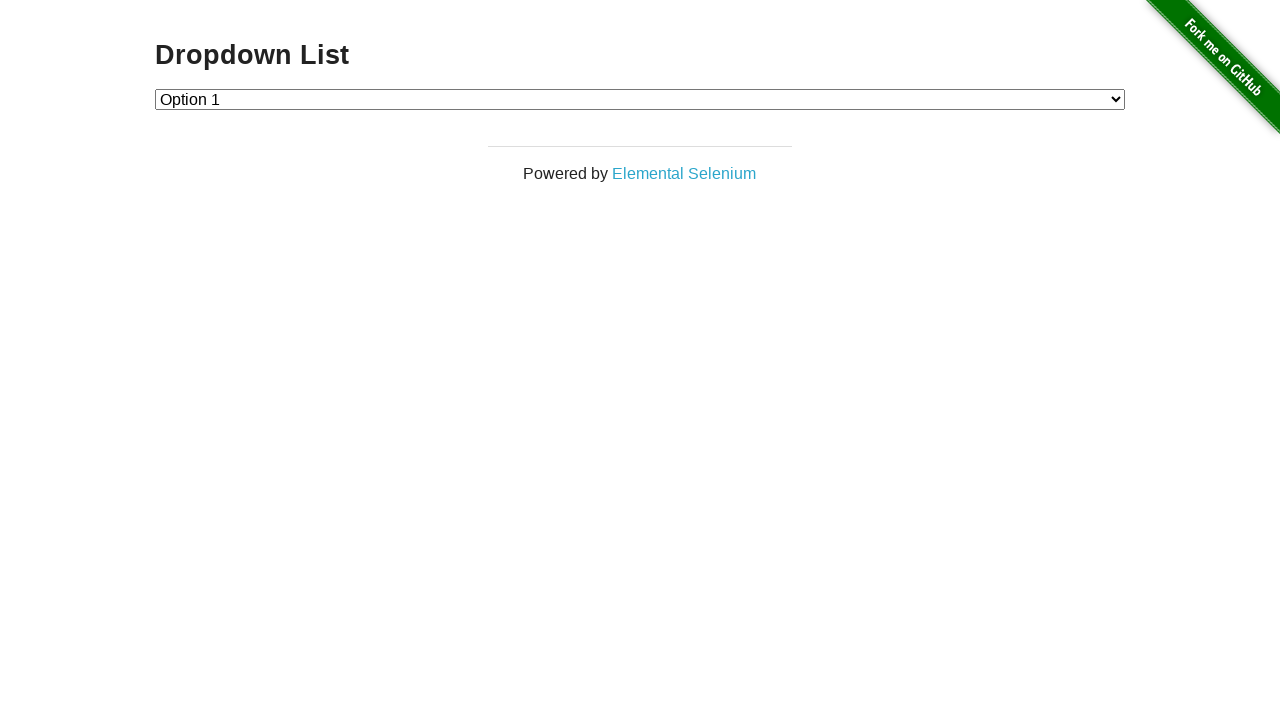

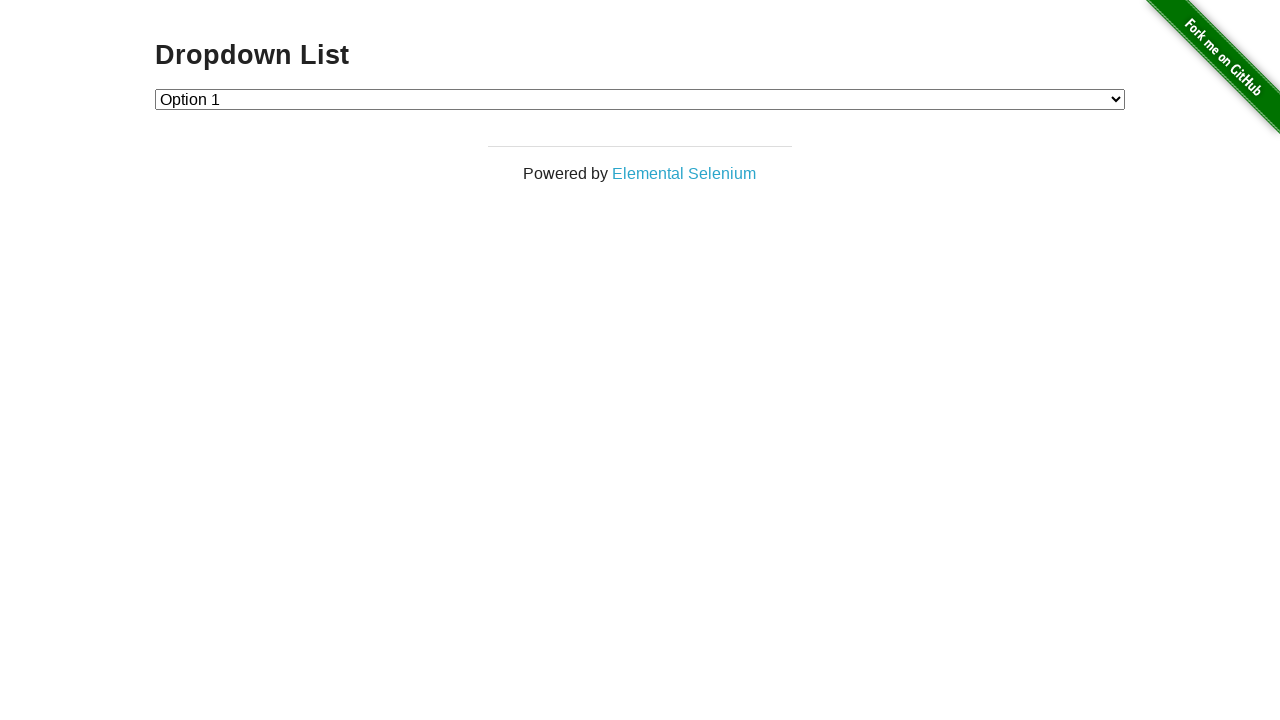